Tests navigating to Browse Languages M section and verifying MySQL is the last entry

Starting URL: http://www.99-bottles-of-beer.net/

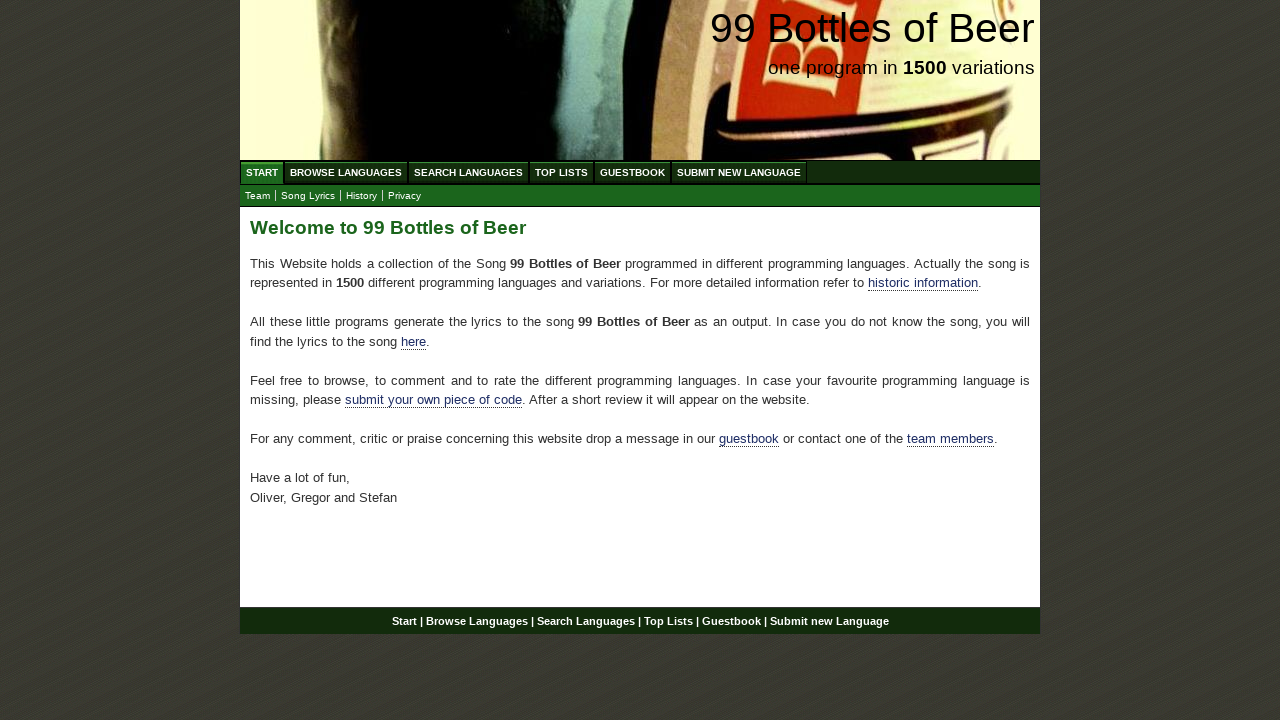

Clicked Browse Languages link at (346, 172) on #menu li a[href='/abc.html']
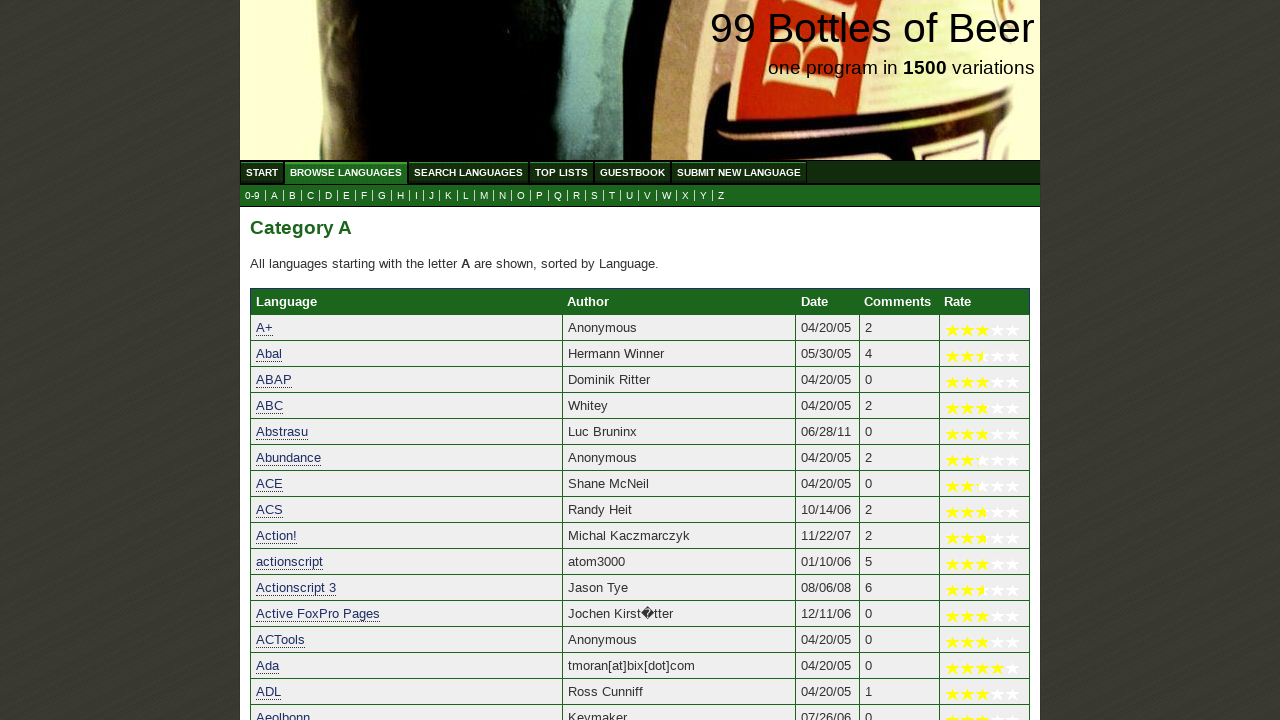

Clicked M link to navigate to languages starting with M at (484, 196) on a[href='m.html']
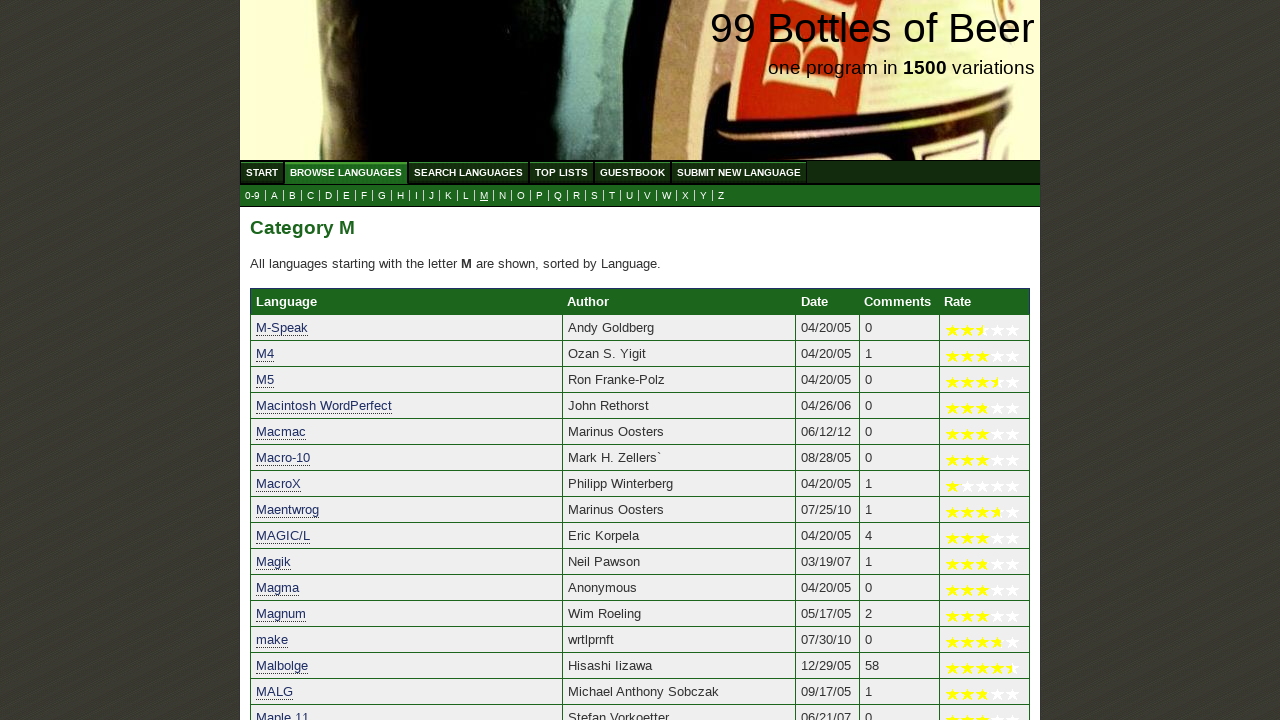

Waited for languages table to load
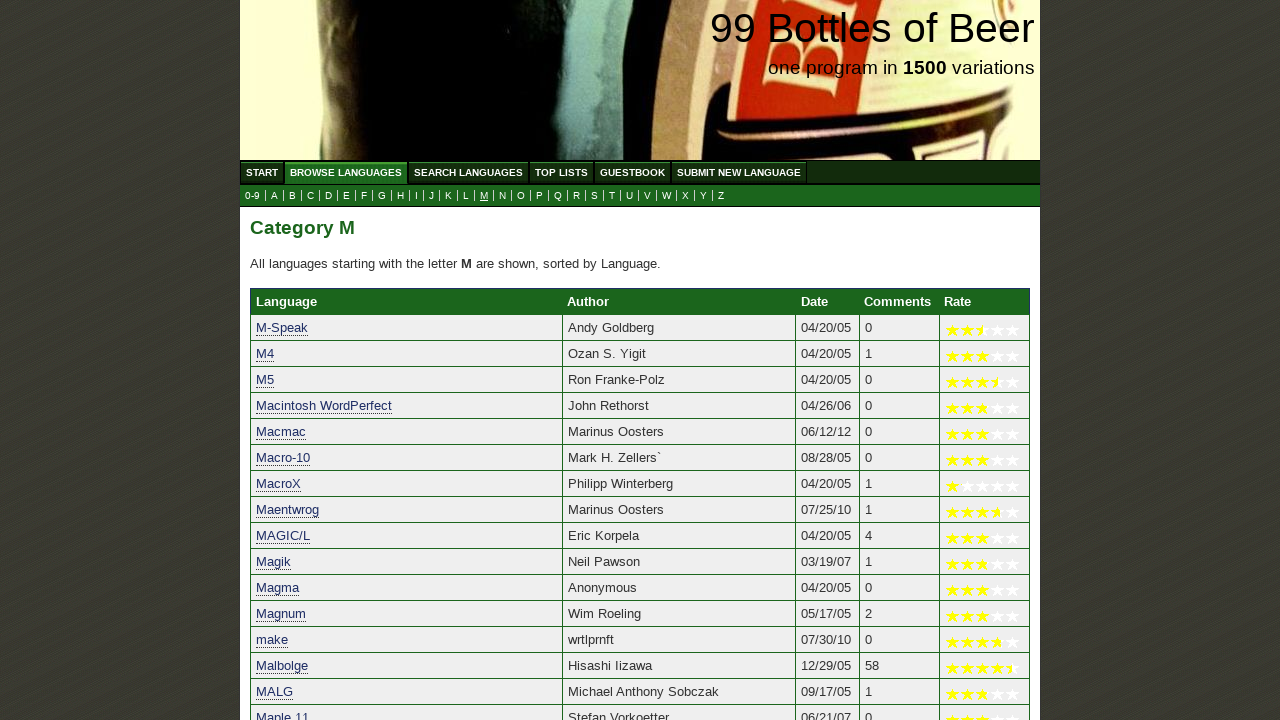

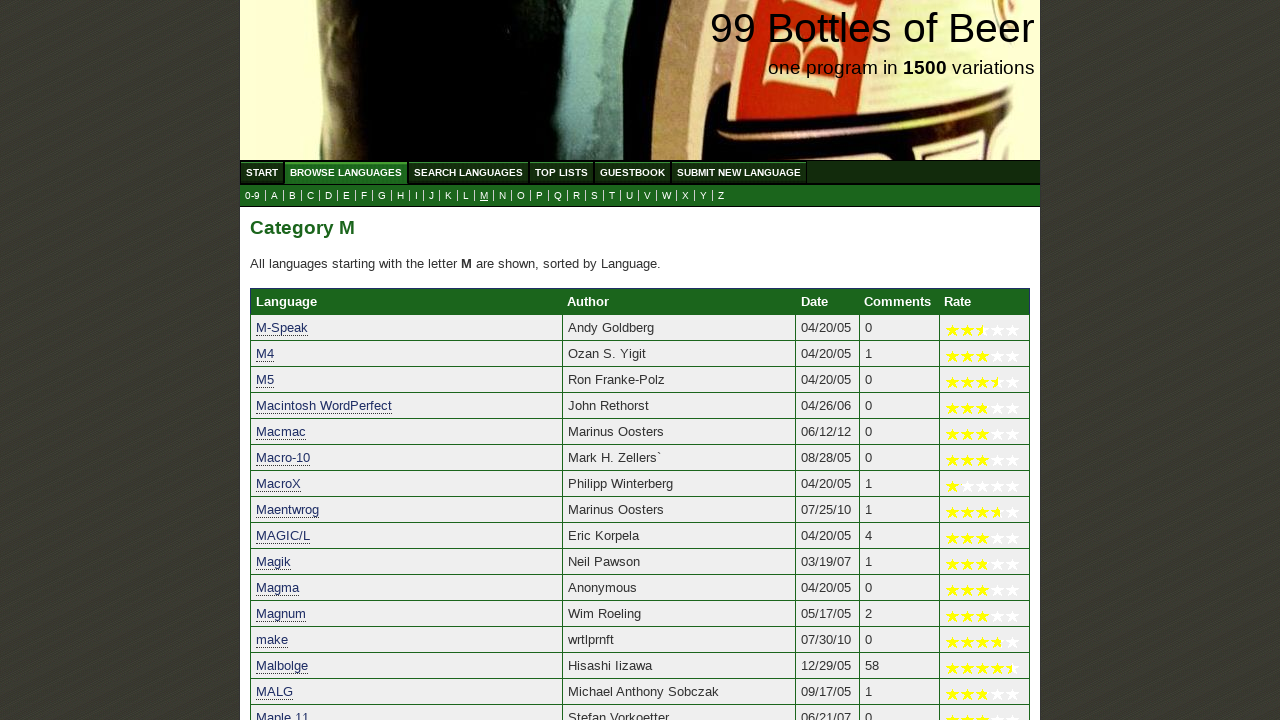